Tests the WebdriverIO homepage by verifying that the search button placeholder text displays "Search"

Starting URL: https://webdriver.io/

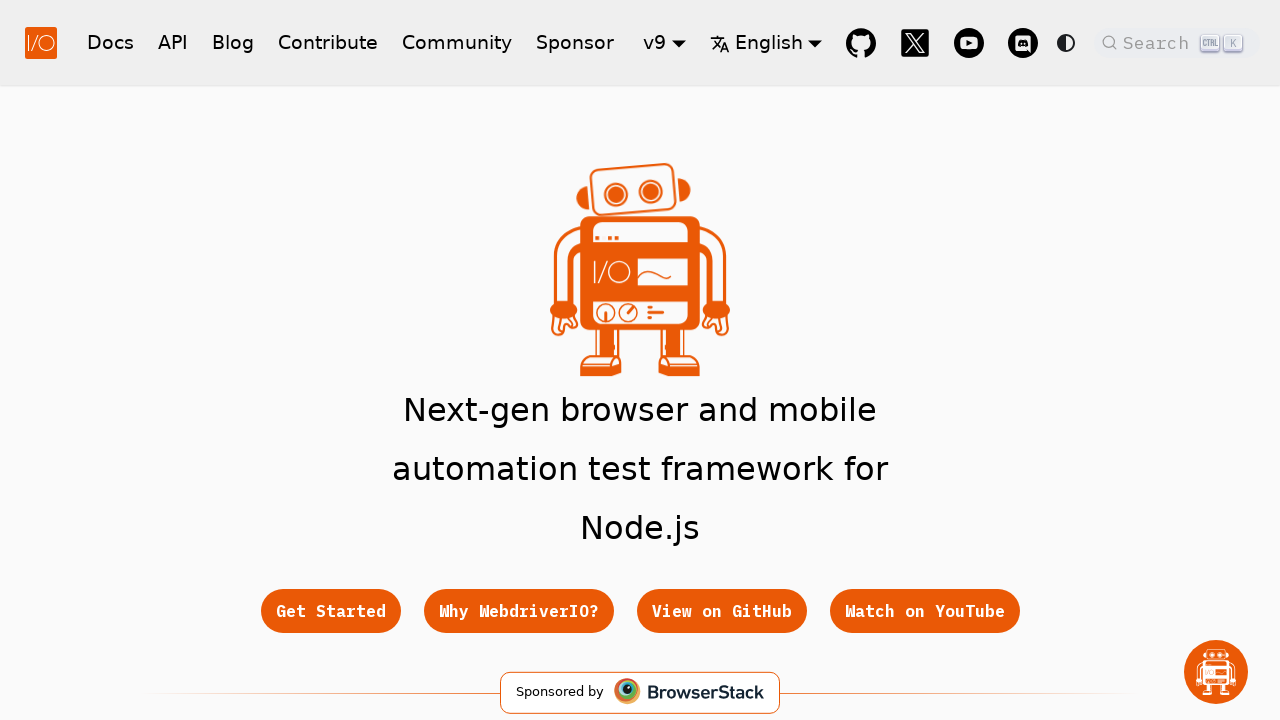

Waited for search button placeholder to be visible
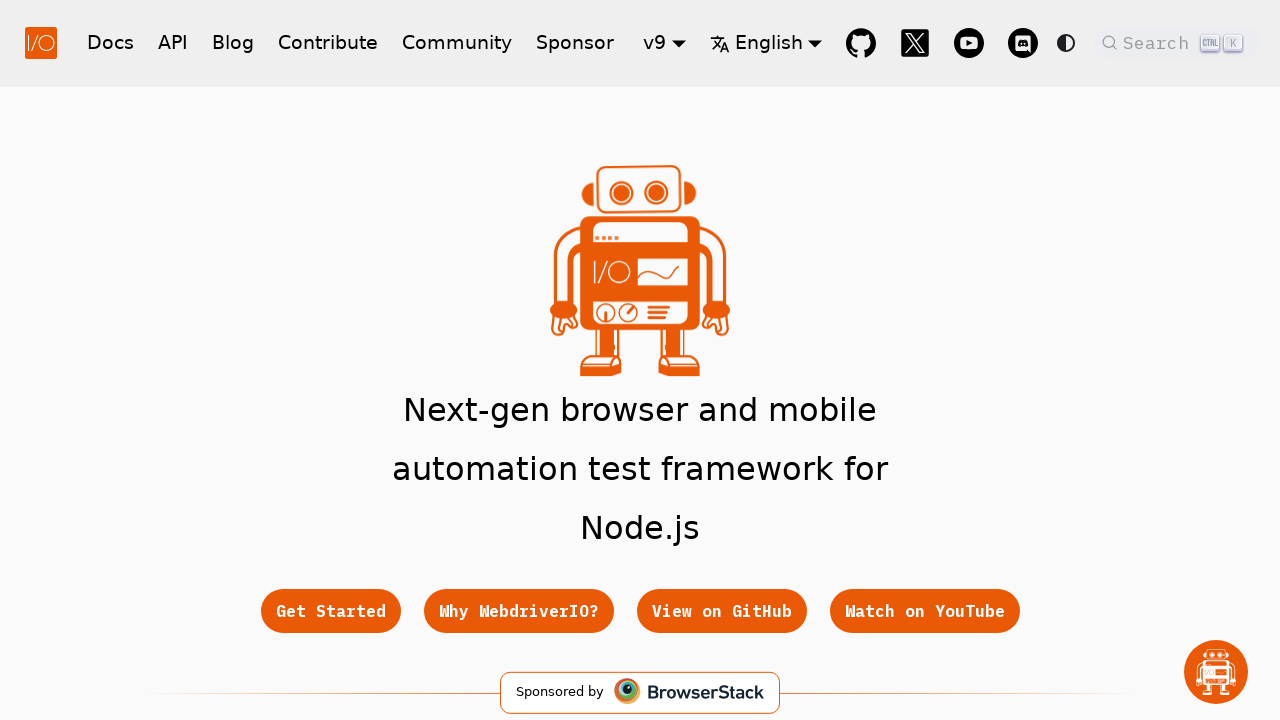

Located the search button placeholder element
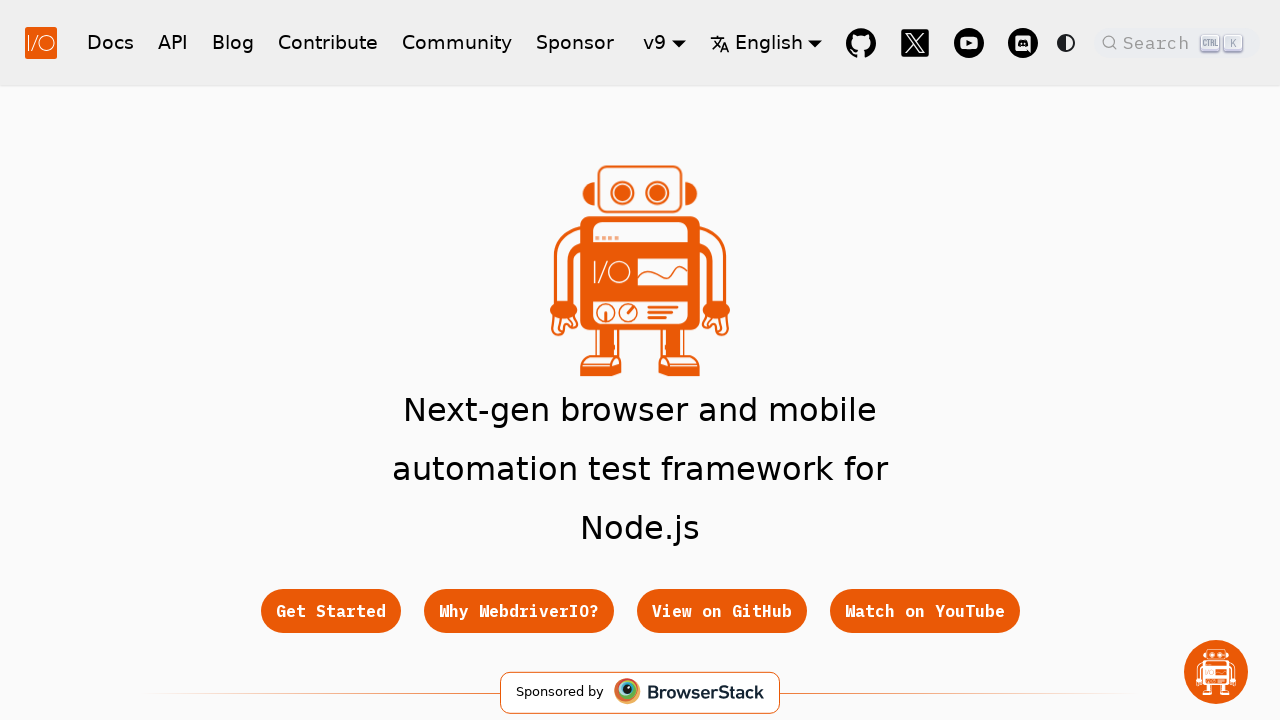

Retrieved text content from search button placeholder: 'Search'
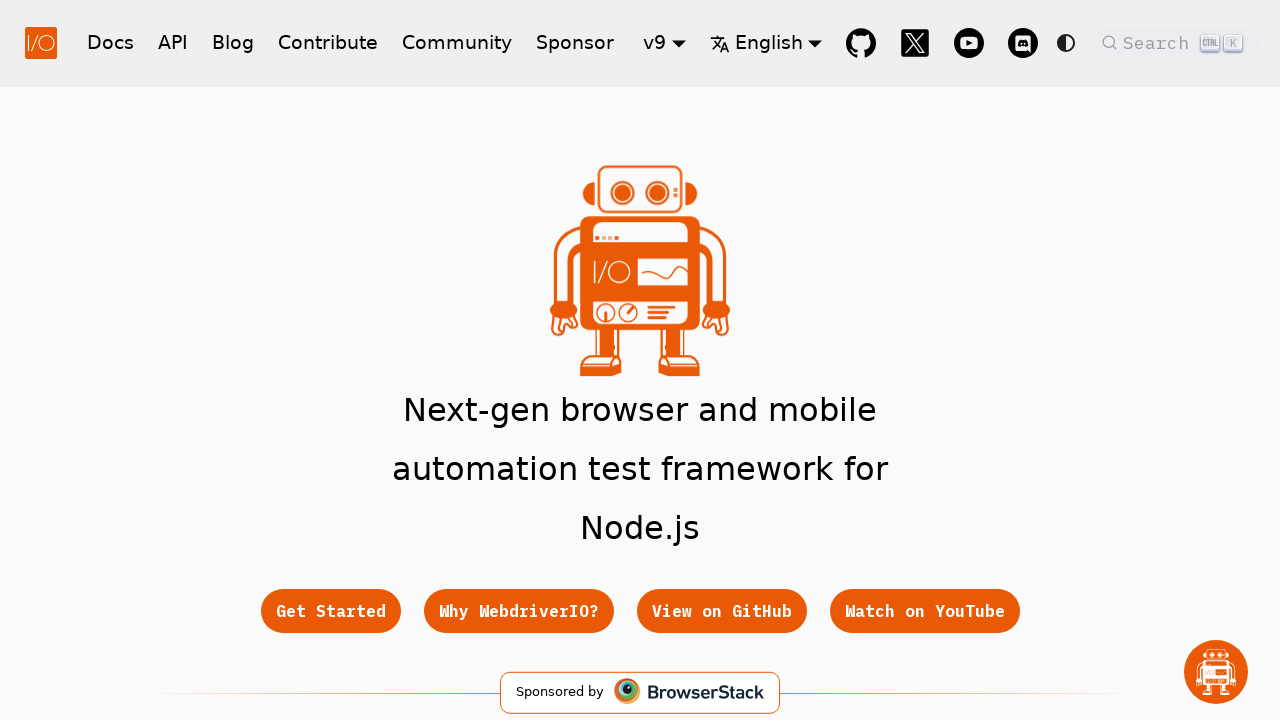

Verified search button placeholder text equals 'Search'
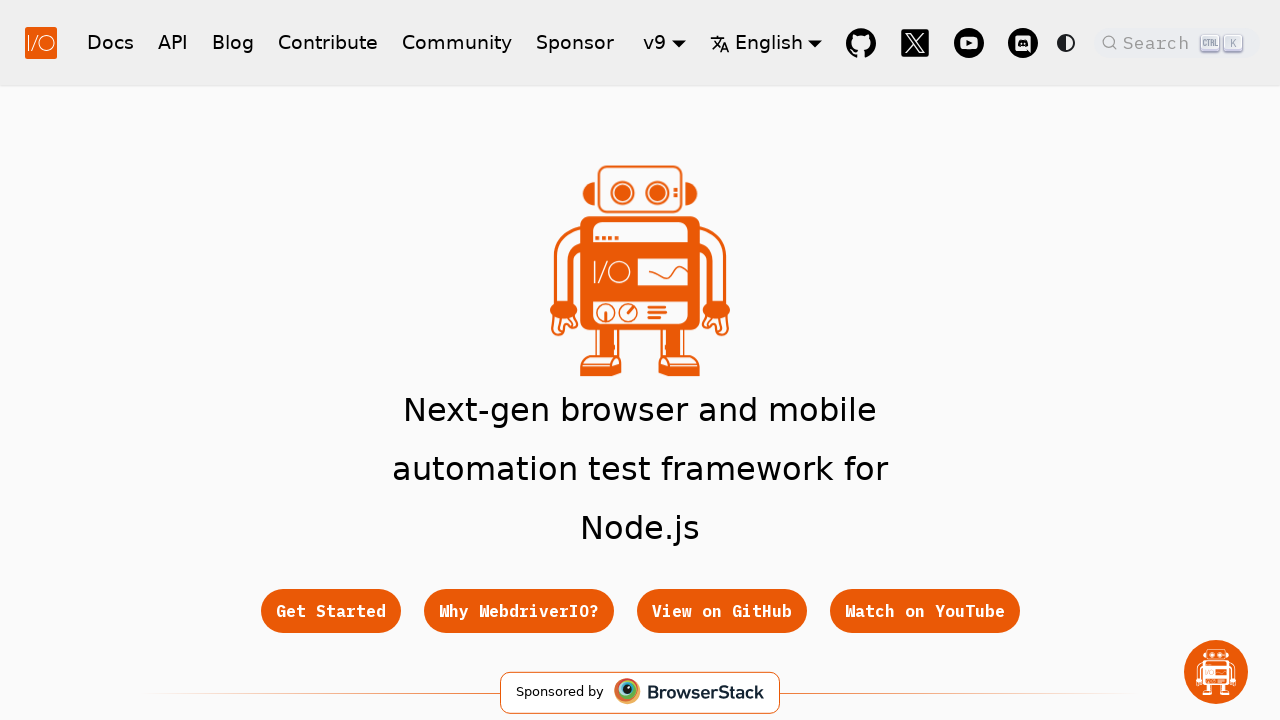

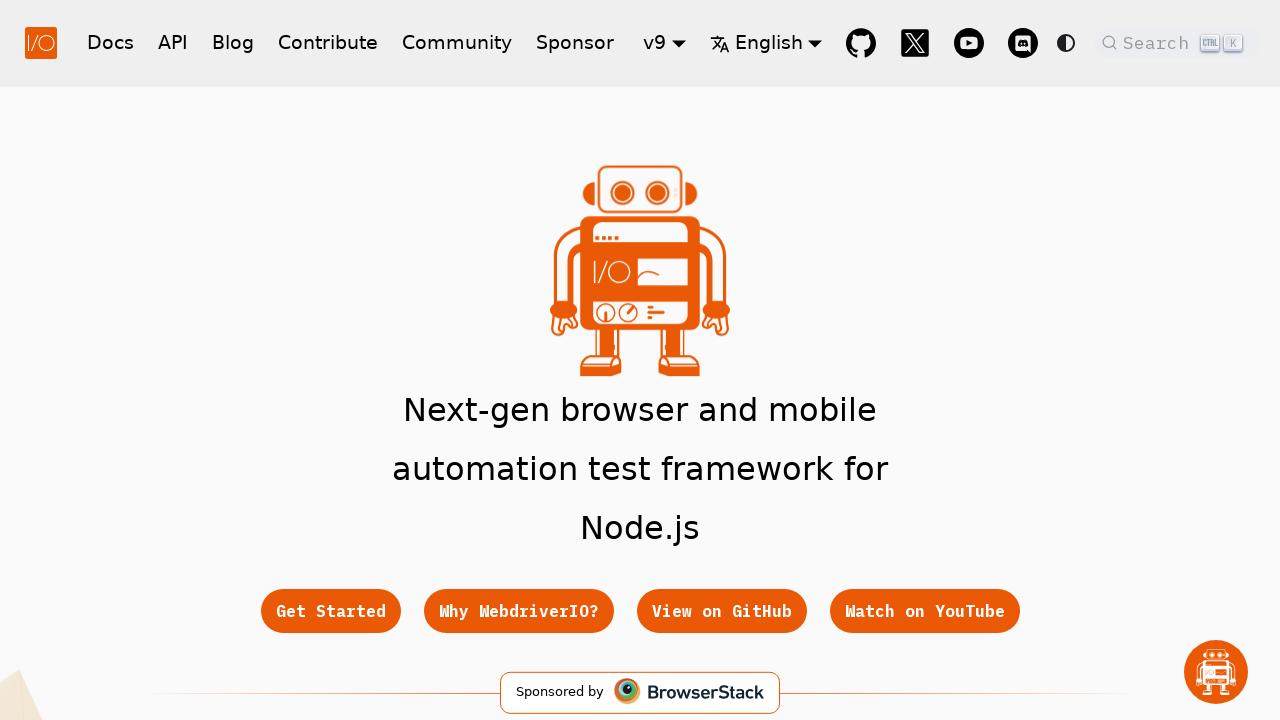